Tests that invalid login credentials display an error message on the login page

Starting URL: https://www.saucedemo.com/

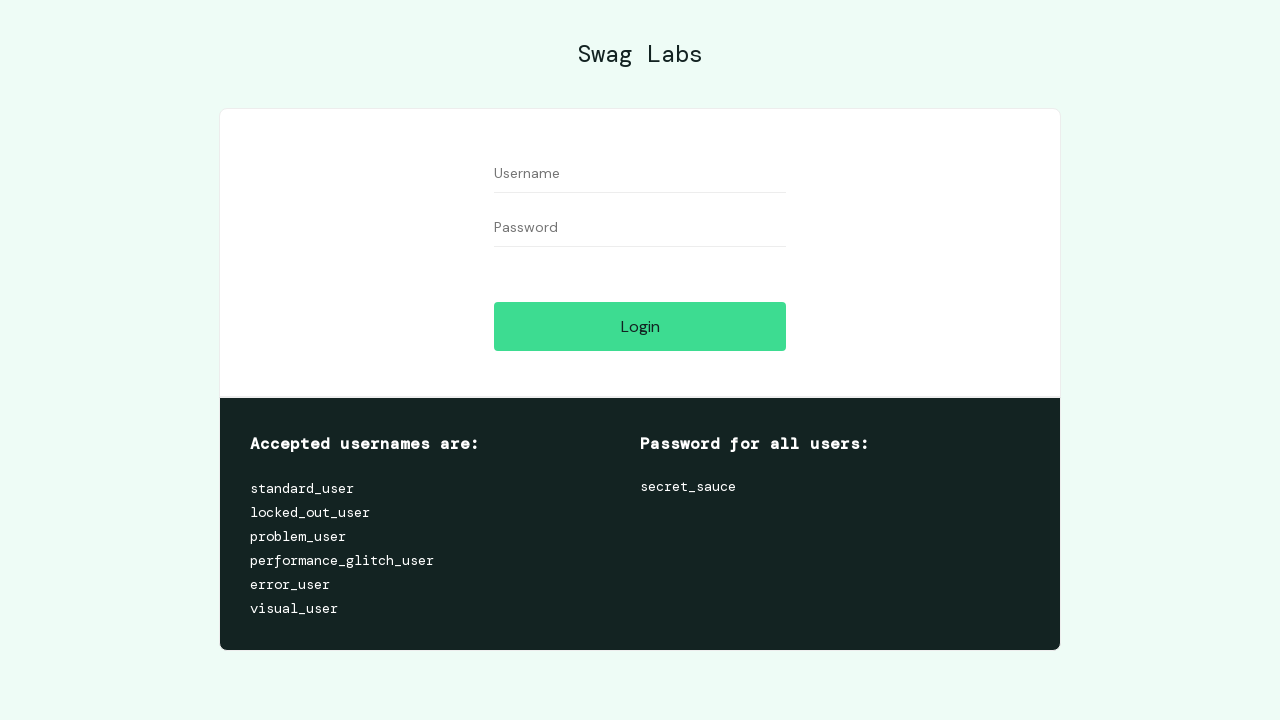

Filled username field with invalid credentials 'invalid_user' on #user-name
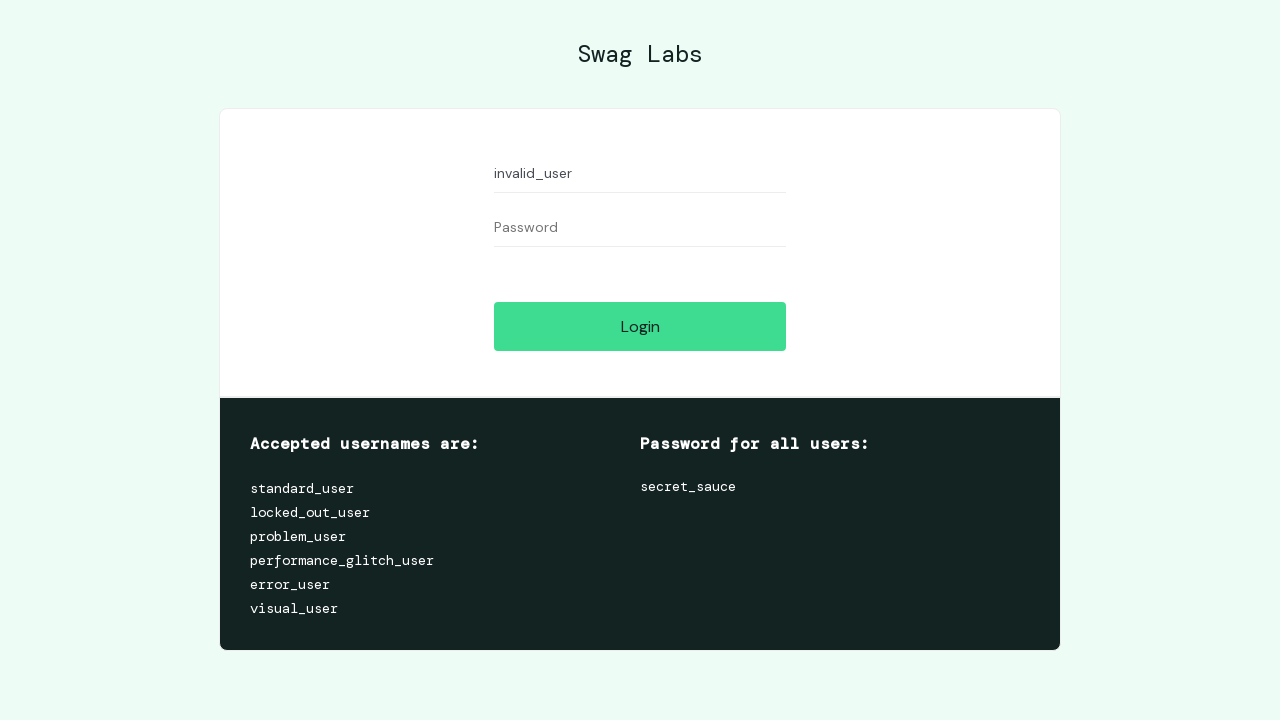

Filled password field with invalid credentials 'invalid_password' on #password
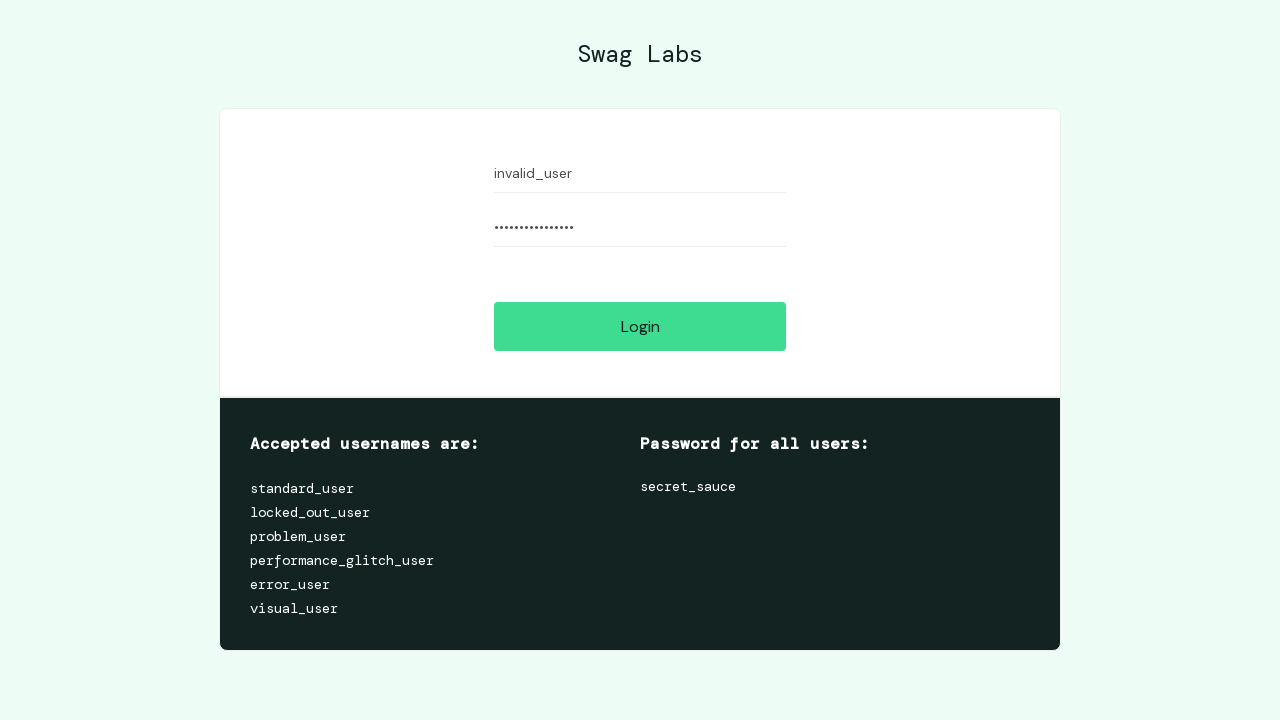

Clicked login button to attempt authentication at (640, 326) on #login-button
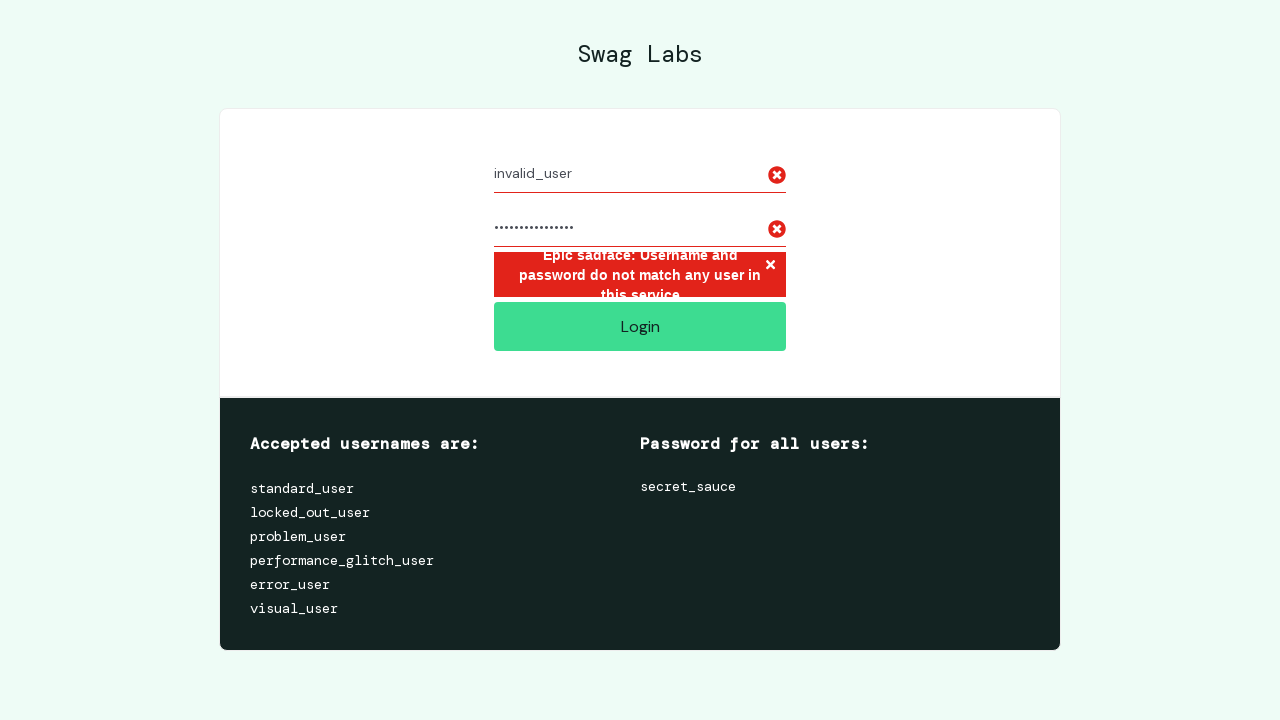

Error message appeared on login page confirming invalid credentials were rejected
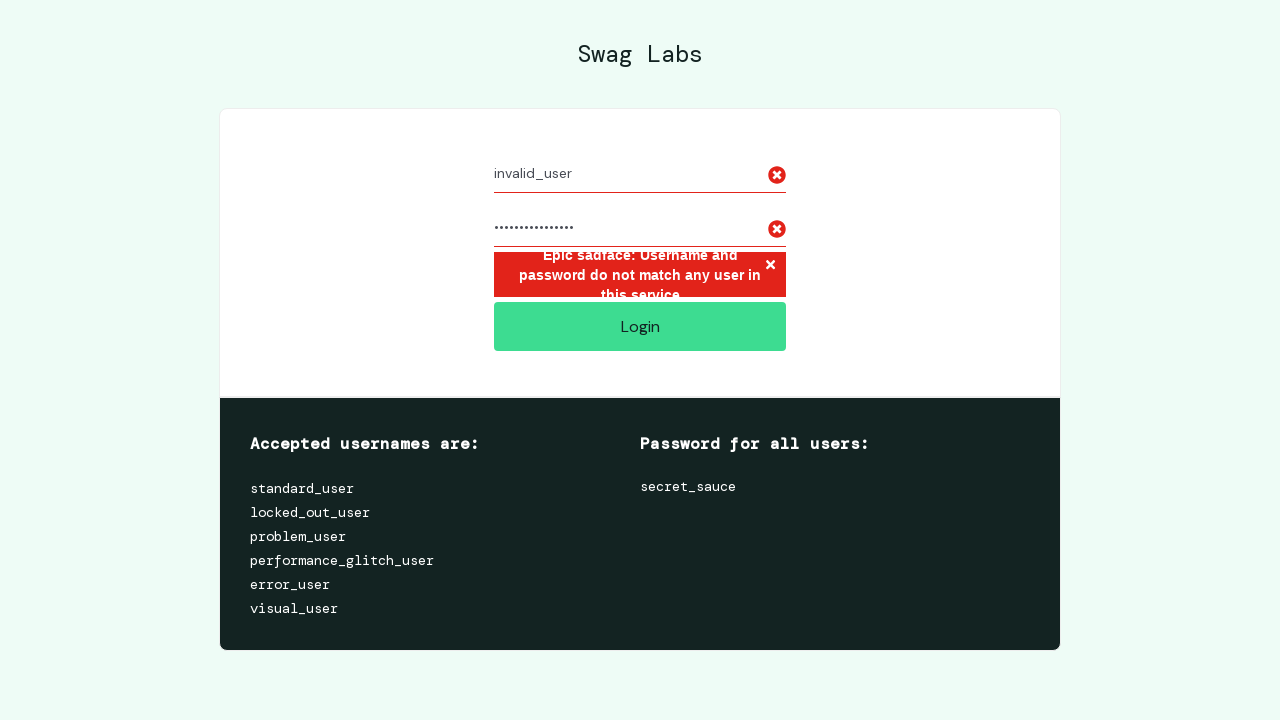

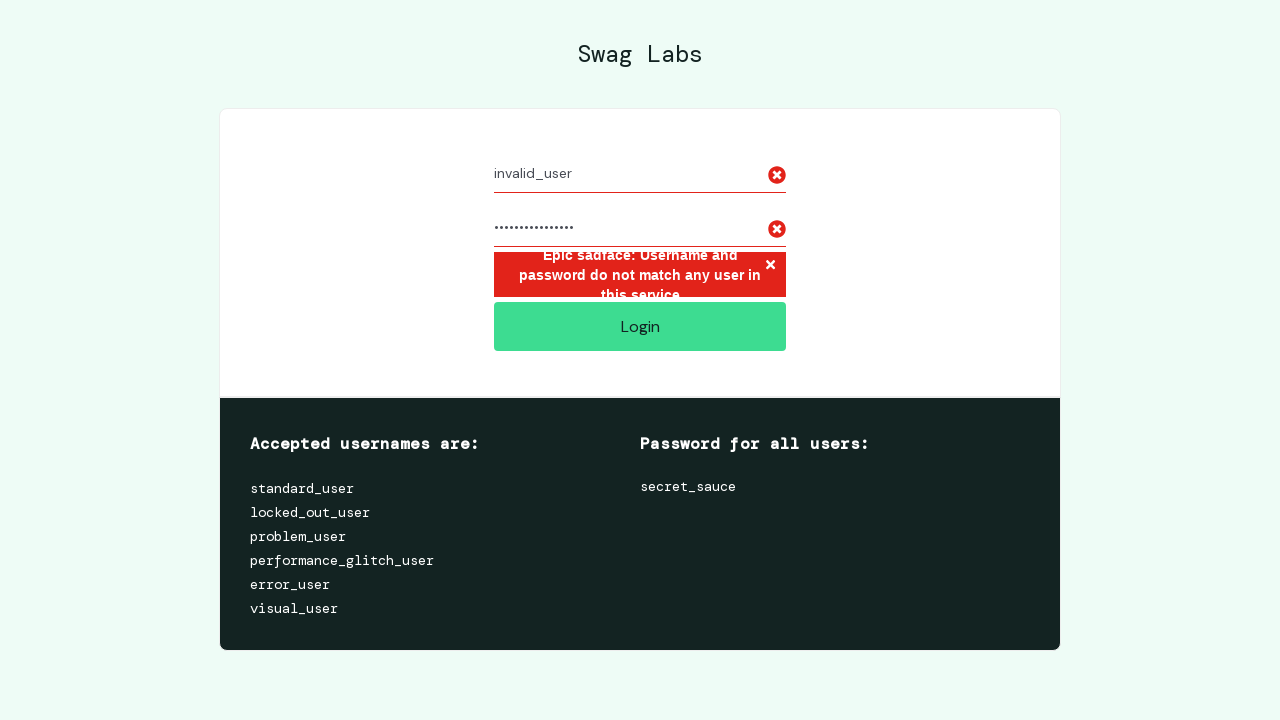